Tests the Add/Remove Elements page by clicking the Add Element button to create a Delete button, verifying it appears, clicking Delete to remove it, and verifying the page heading remains visible.

Starting URL: https://the-internet.herokuapp.com/add_remove_elements/

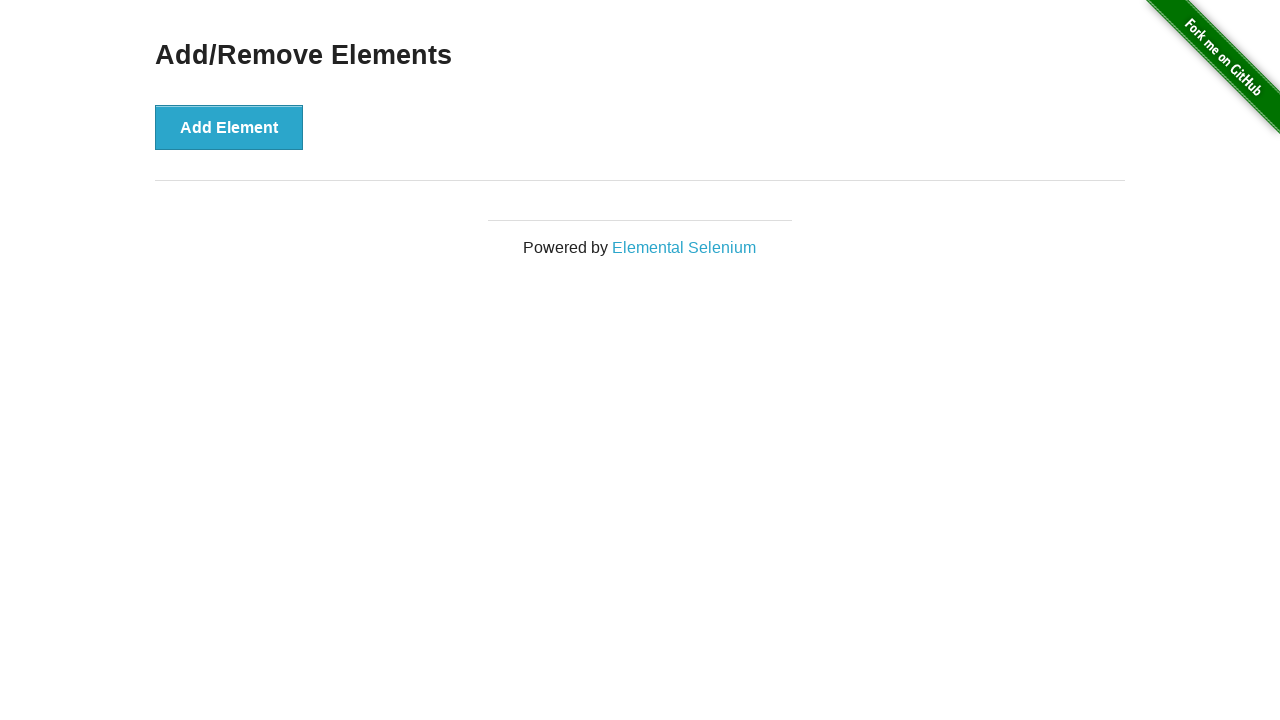

Clicked the Add Element button at (229, 127) on button[onclick='addElement()']
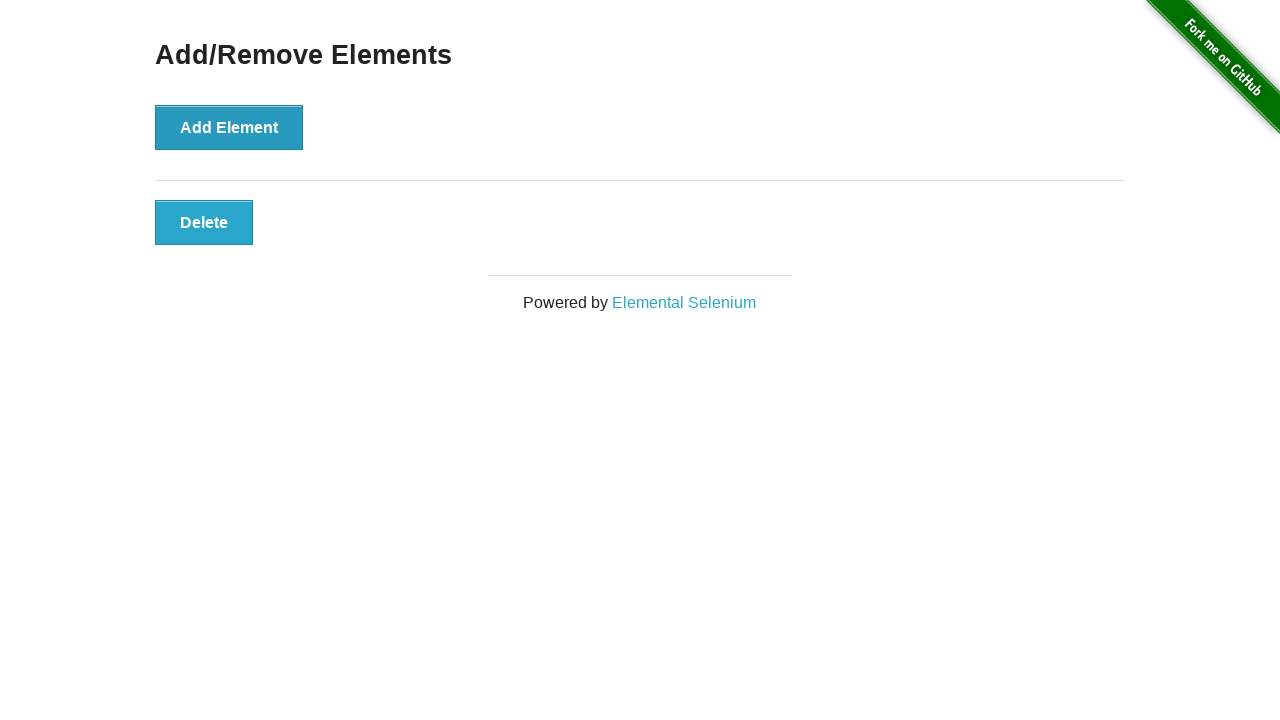

Delete button appeared and is visible
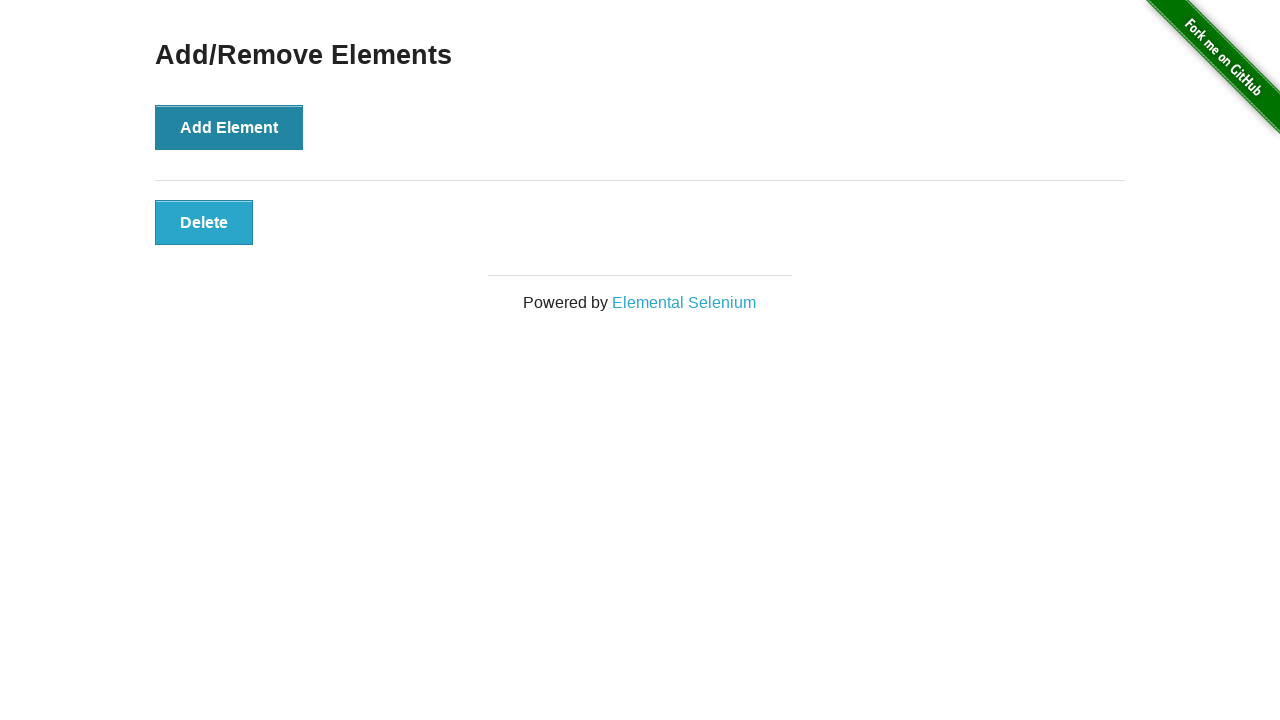

Clicked the Delete button to remove the element at (204, 222) on button.added-manually
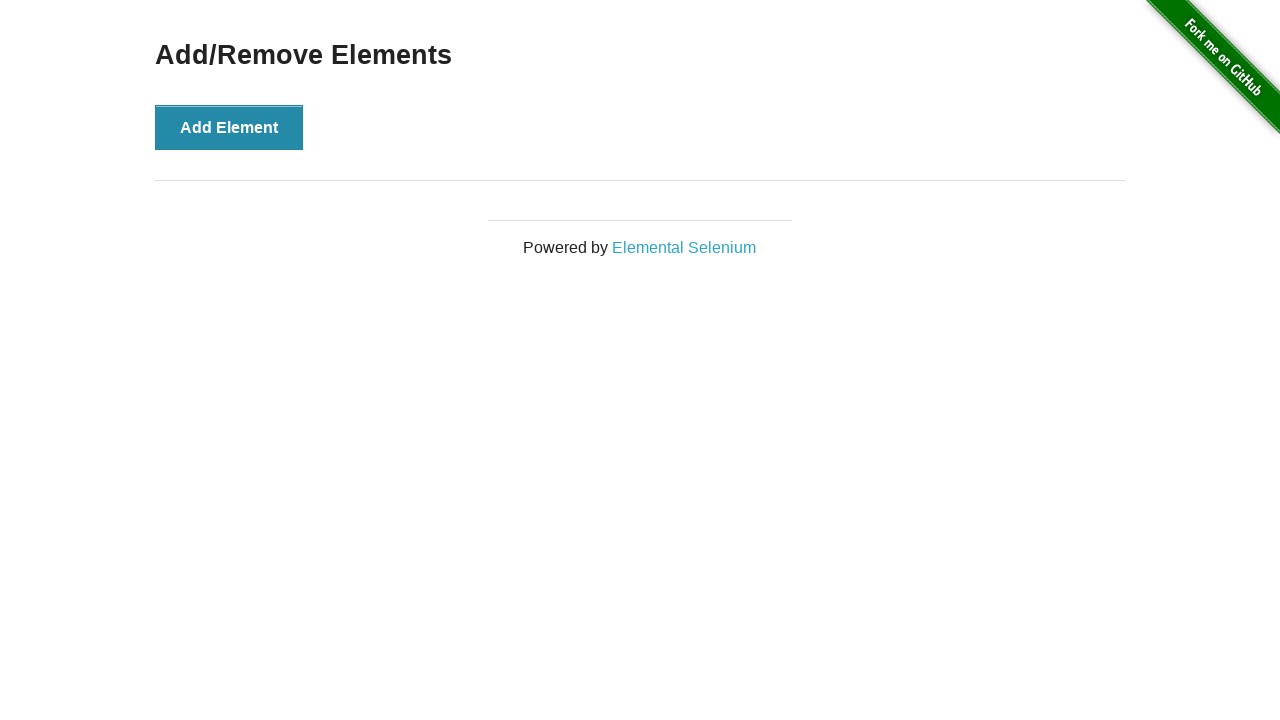

Verified the Add/Remove Elements heading remains visible
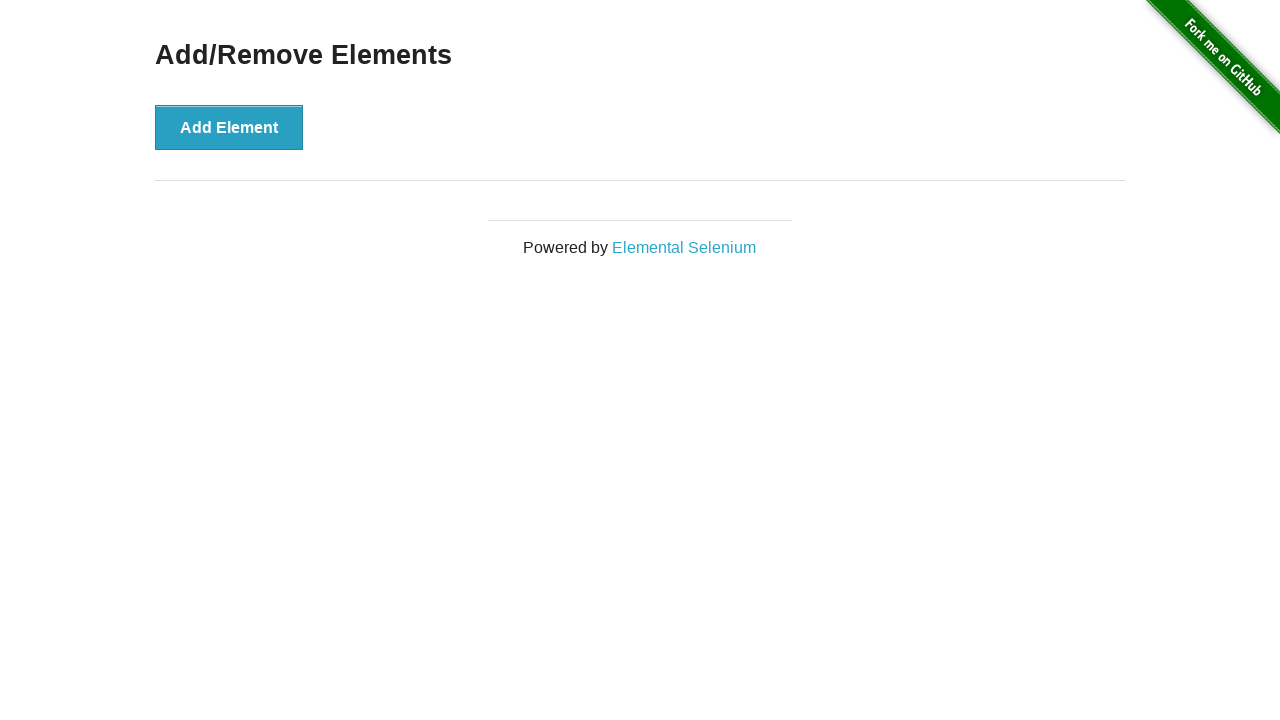

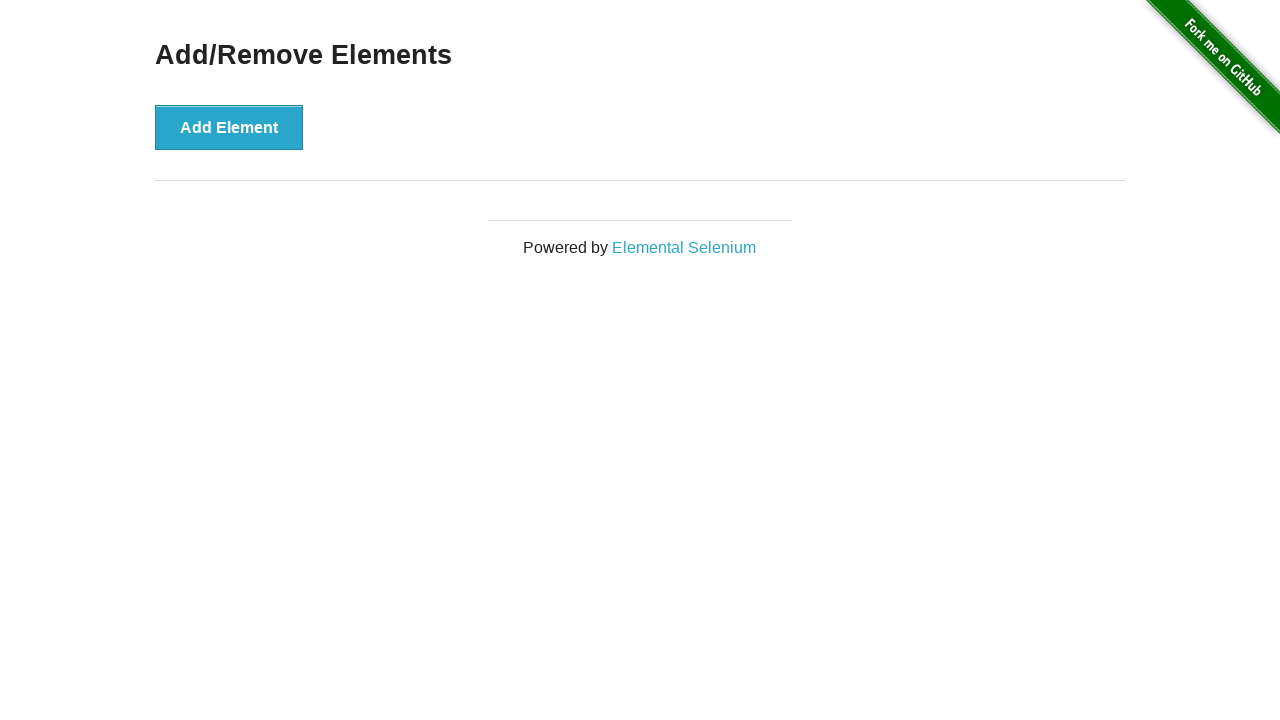